Tests the scooter order form by filling in personal details (name, surname, address, metro station, phone), then completing the second part of the form with delivery date, rental period, color selection, and comment, finally submitting the order.

Starting URL: https://qa-scooter.praktikum-services.ru/

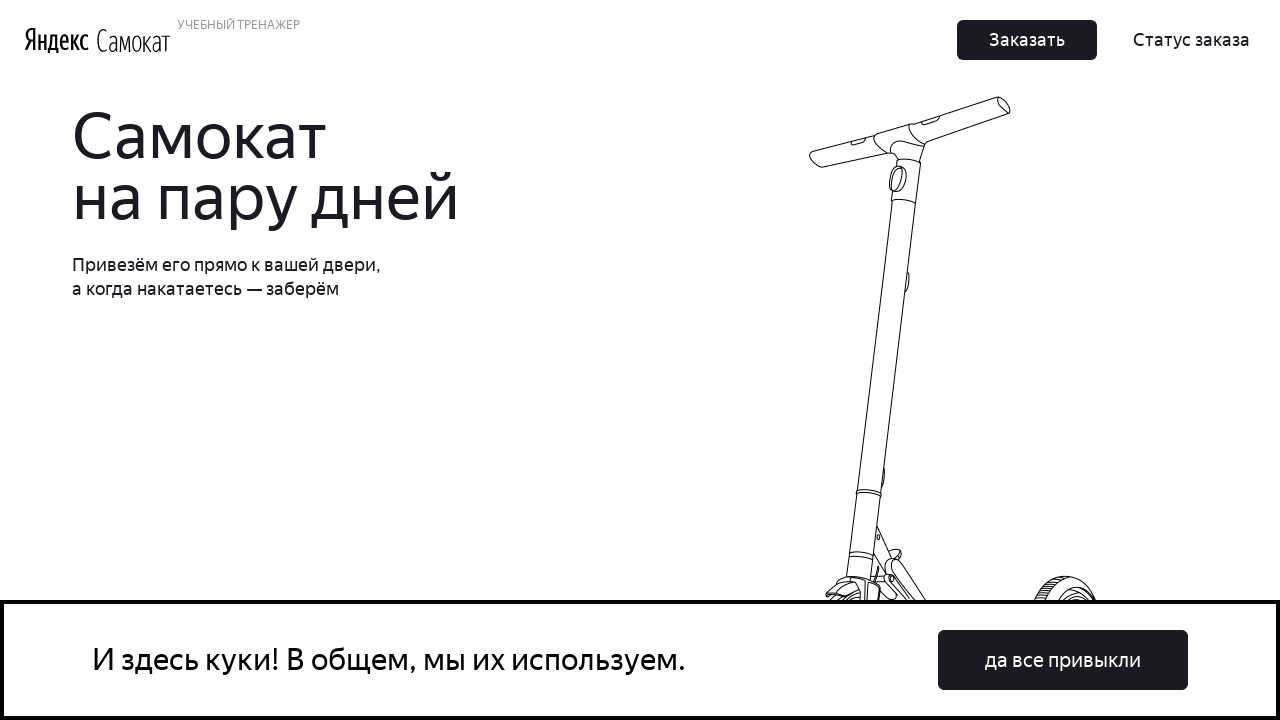

Clicked order button to start scooter order form at (1027, 40) on button.Button_Button__ra12g
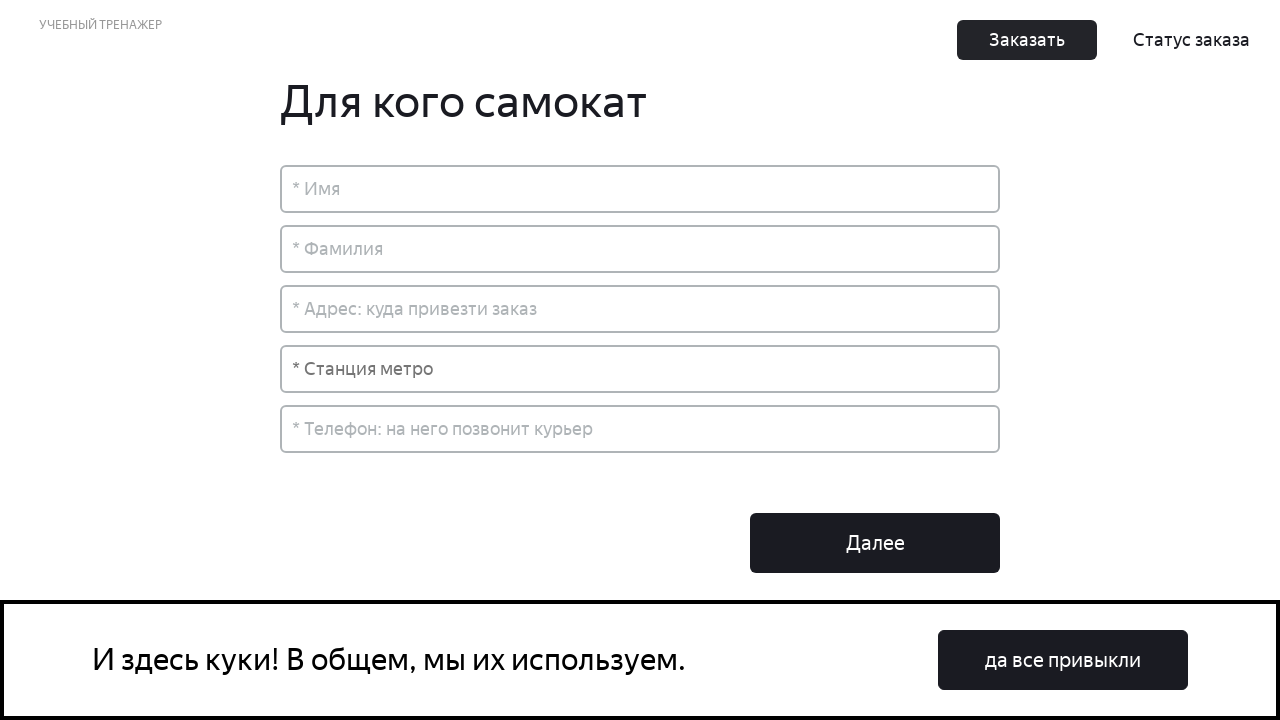

Filled name field with 'Акылбек' on input[placeholder='* Имя']
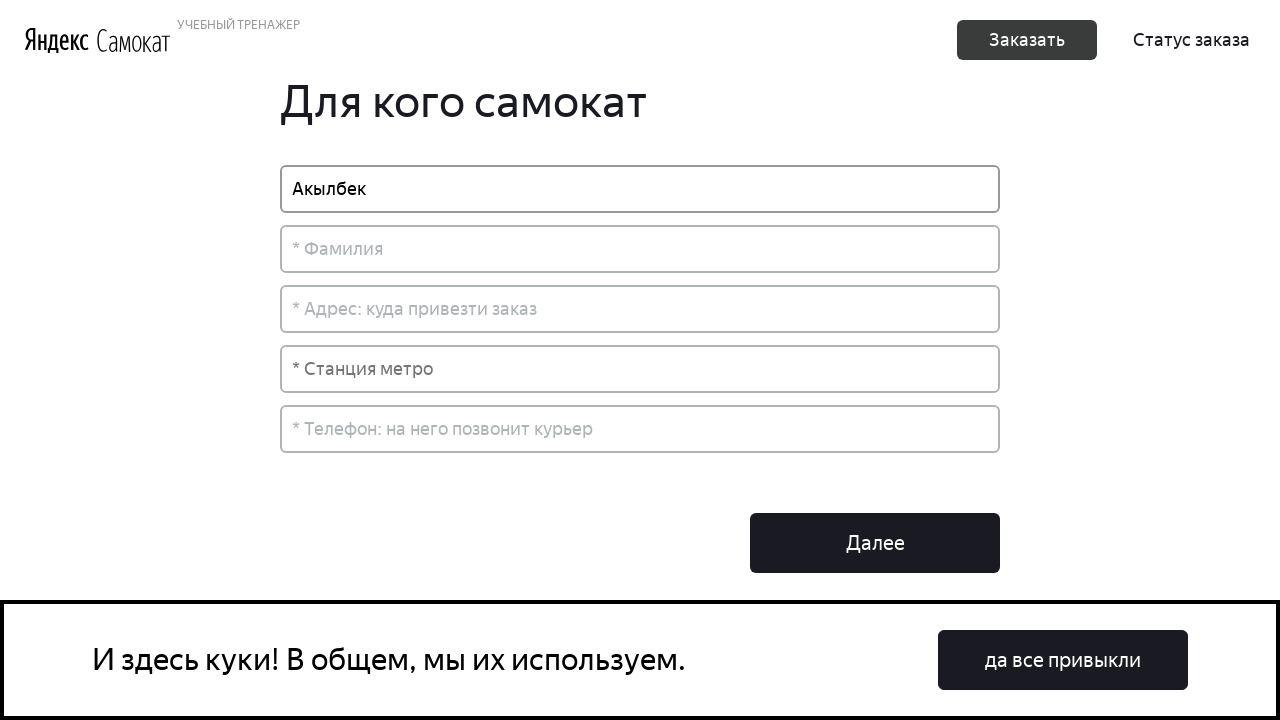

Filled surname field with 'Акылбеков' on input[placeholder='* Фамилия']
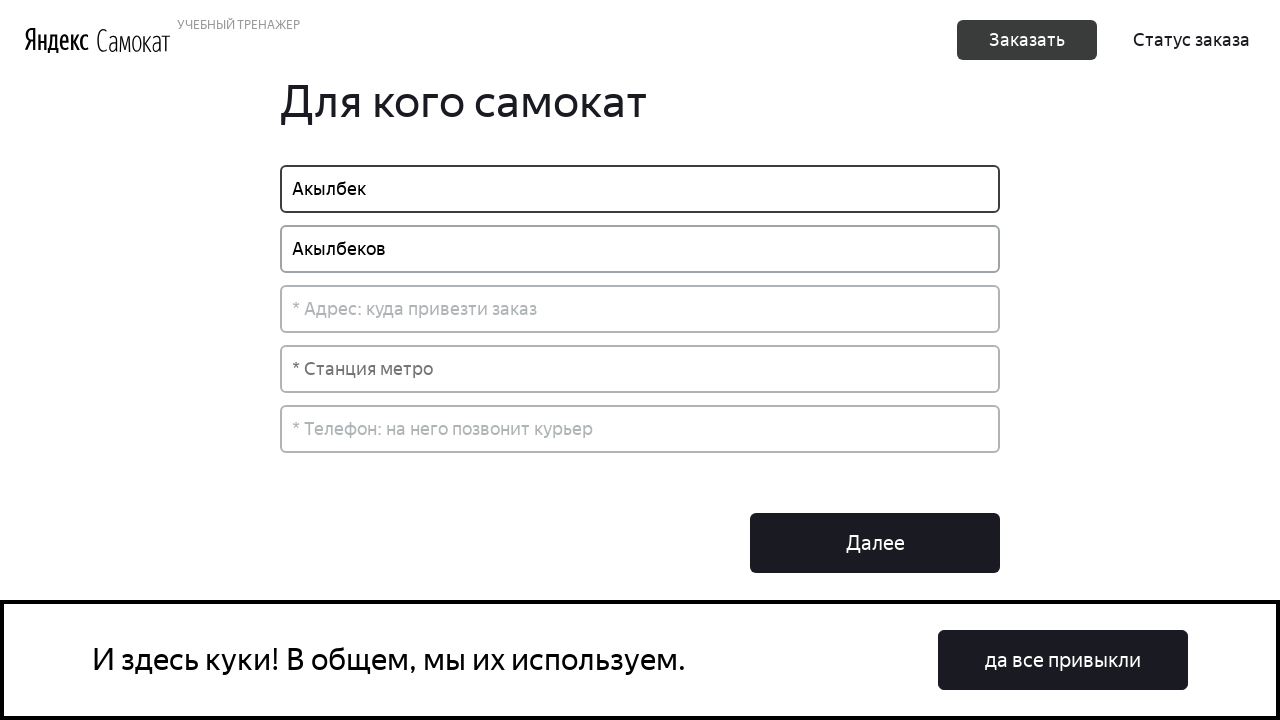

Filled address field with 'Астана' on input[placeholder*='куда']
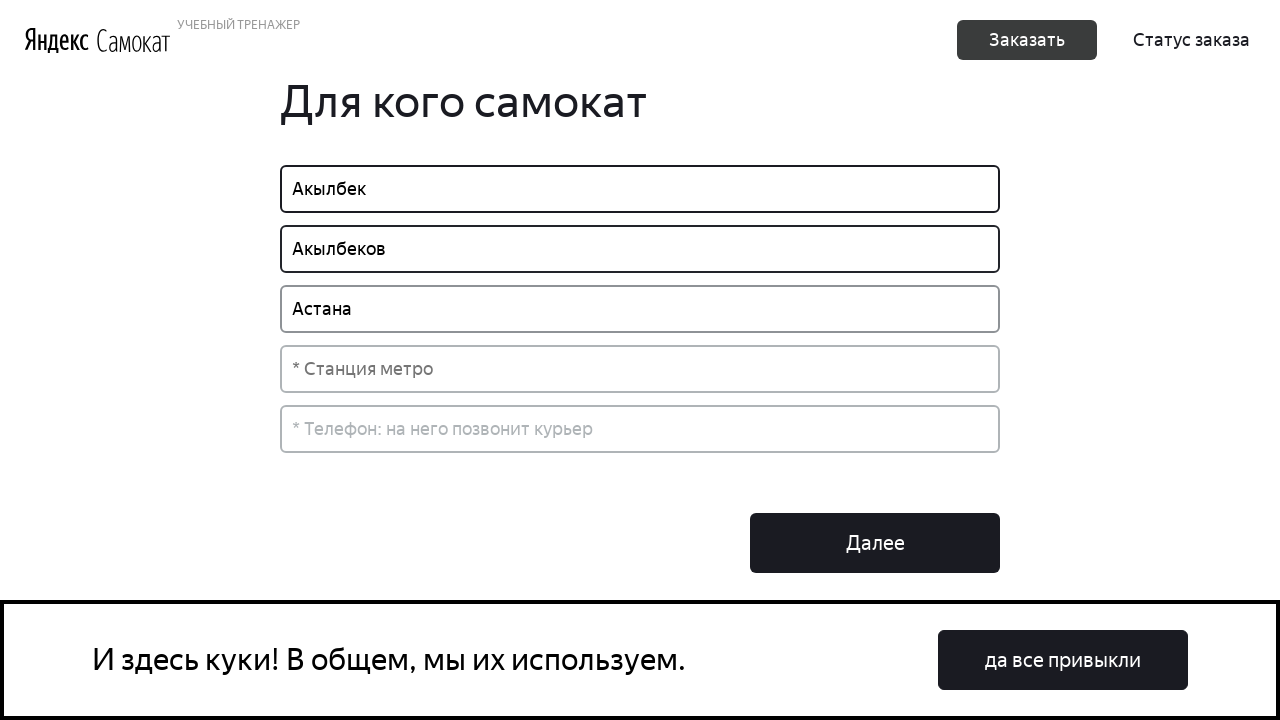

Clicked metro station input field at (640, 369) on input[placeholder='* Станция метро']
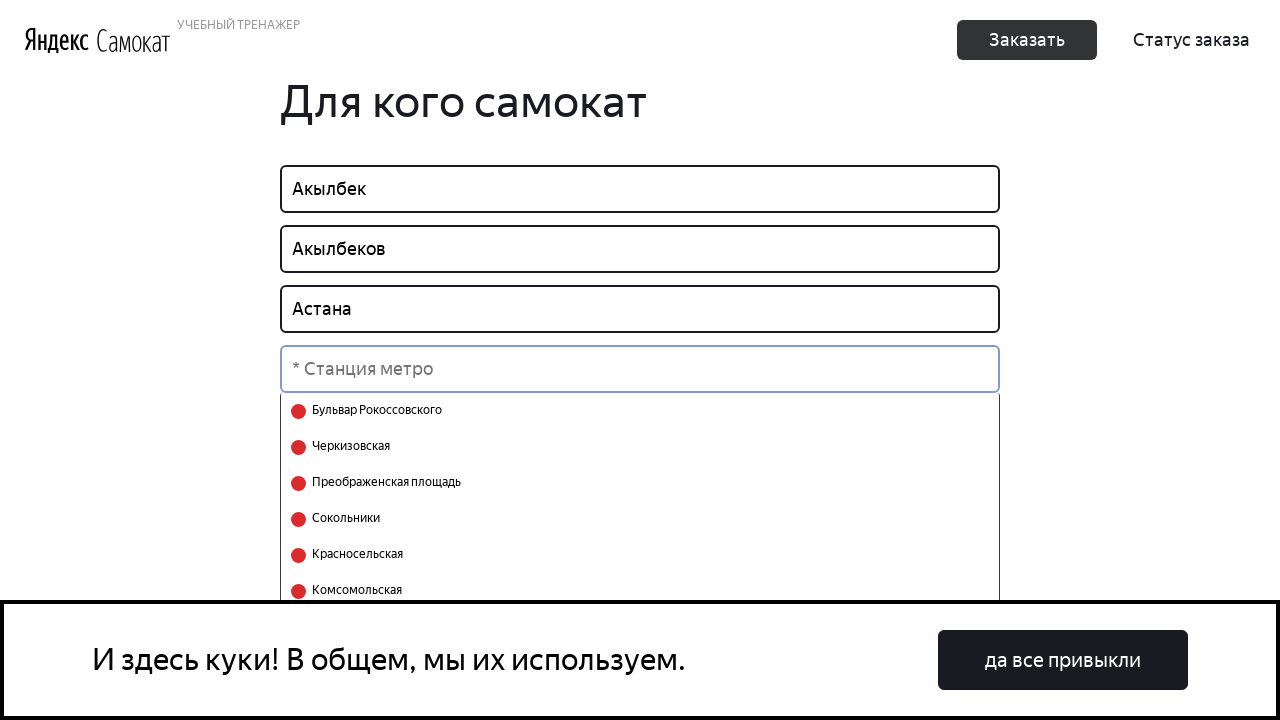

Selected metro station from dropdown at (640, 411) on .Order_SelectOption__82bhS.select-search__option
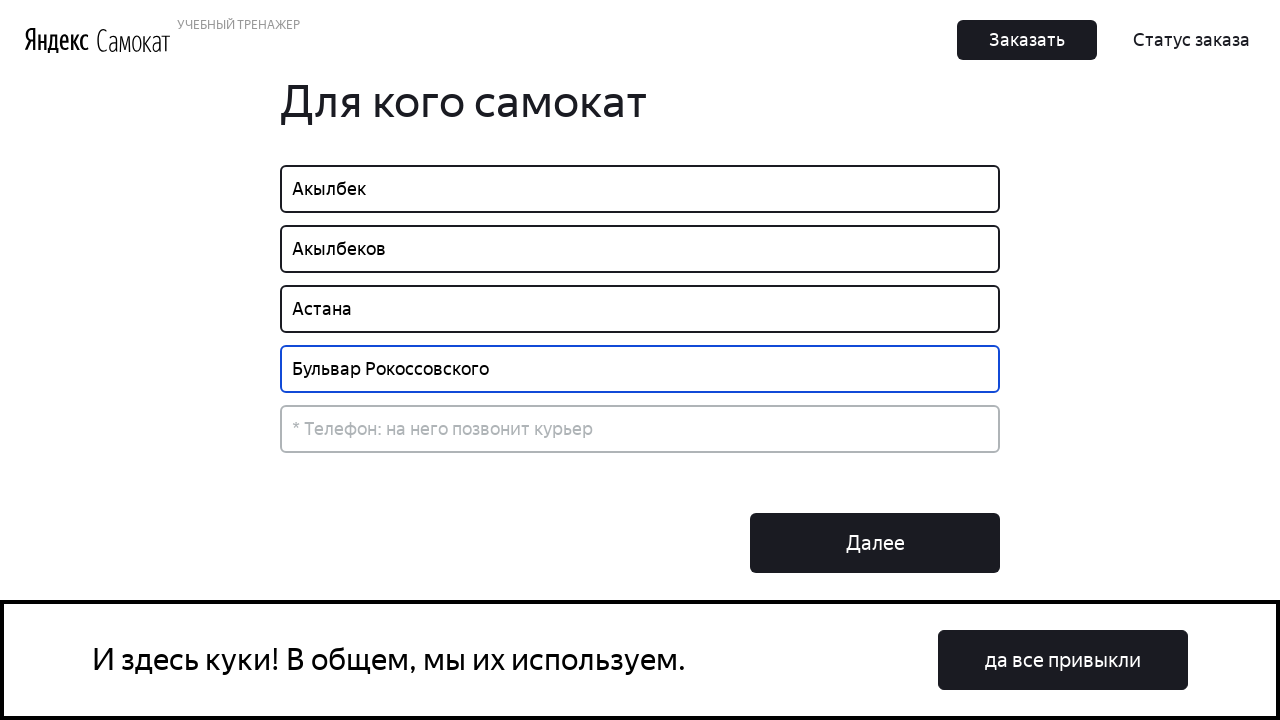

Filled phone number field with '87055463022' on input[placeholder*='курьер']
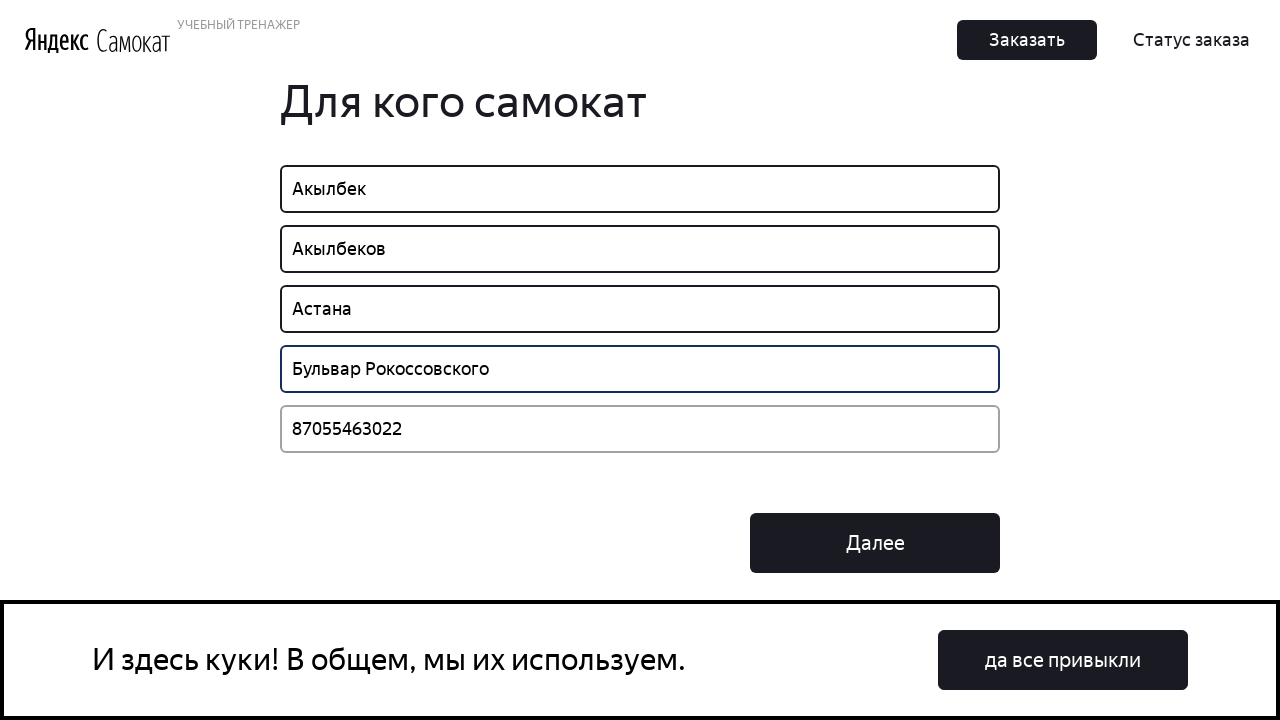

Waited for Next button to become visible
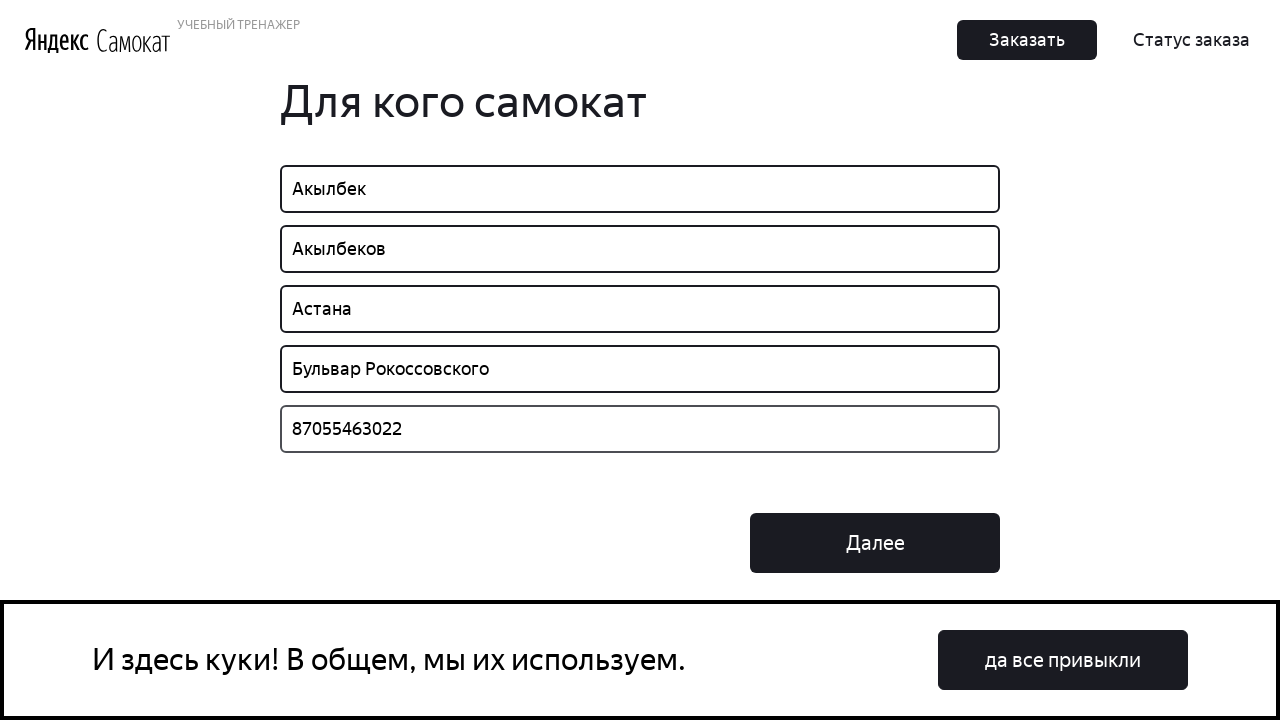

Clicked Next button to proceed to second part of form at (875, 543) on button.Button_Button__ra12g.Button_Middle__1CSJM:has-text('Далее')
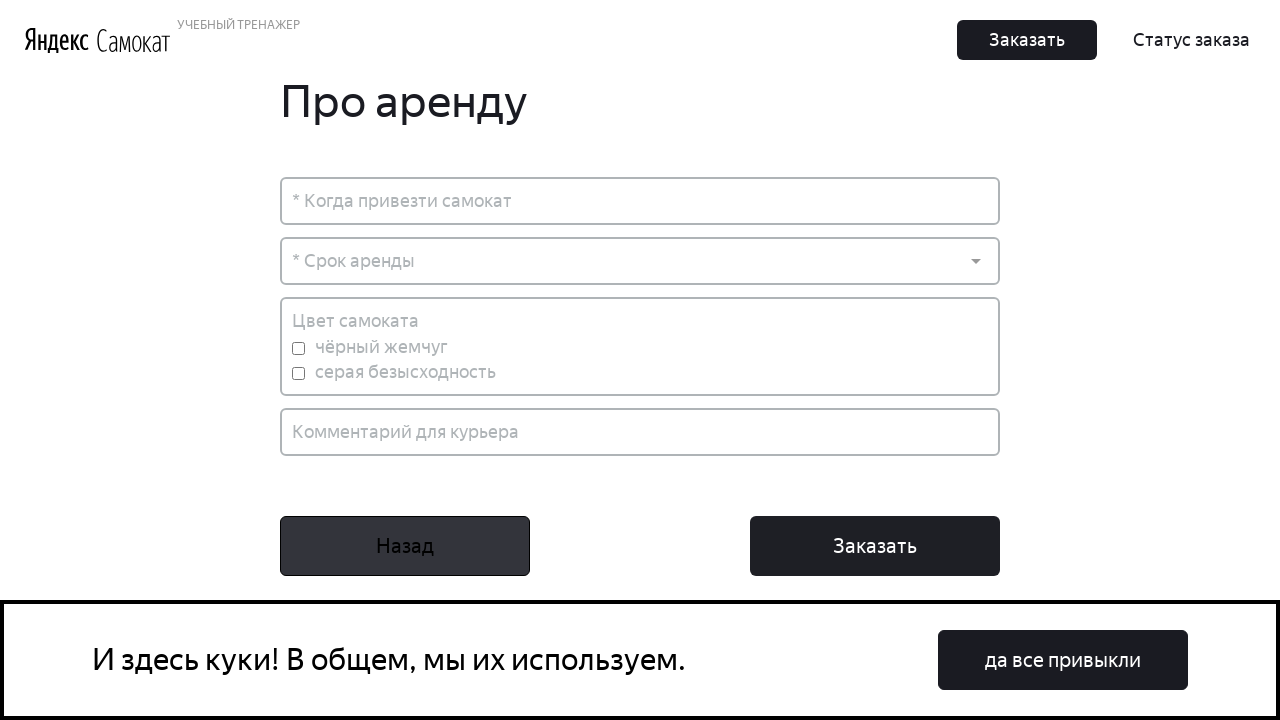

Filled delivery date field with '21.07.2025' on input[placeholder*='Когда привезти самокат']
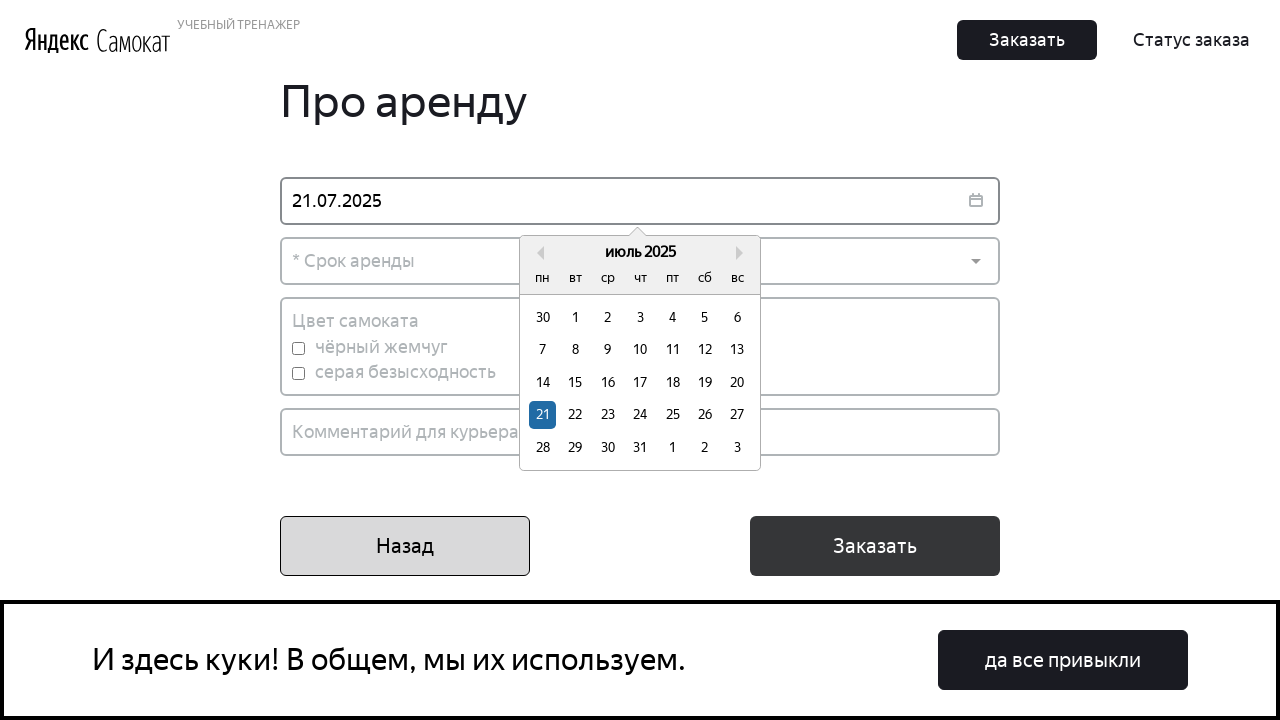

Clicked day 21 in calendar to confirm delivery date at (543, 415) on xpath=//div[text()='21']
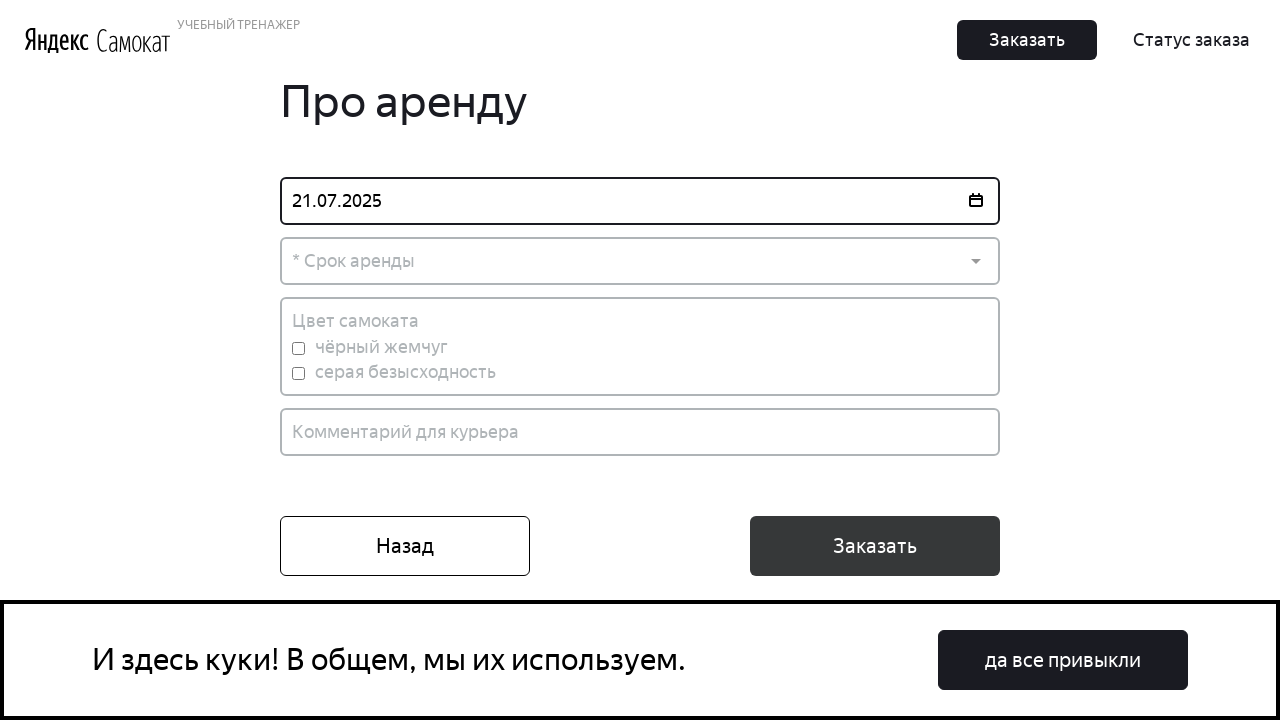

Clicked rental period dropdown at (640, 261) on .Dropdown-placeholder
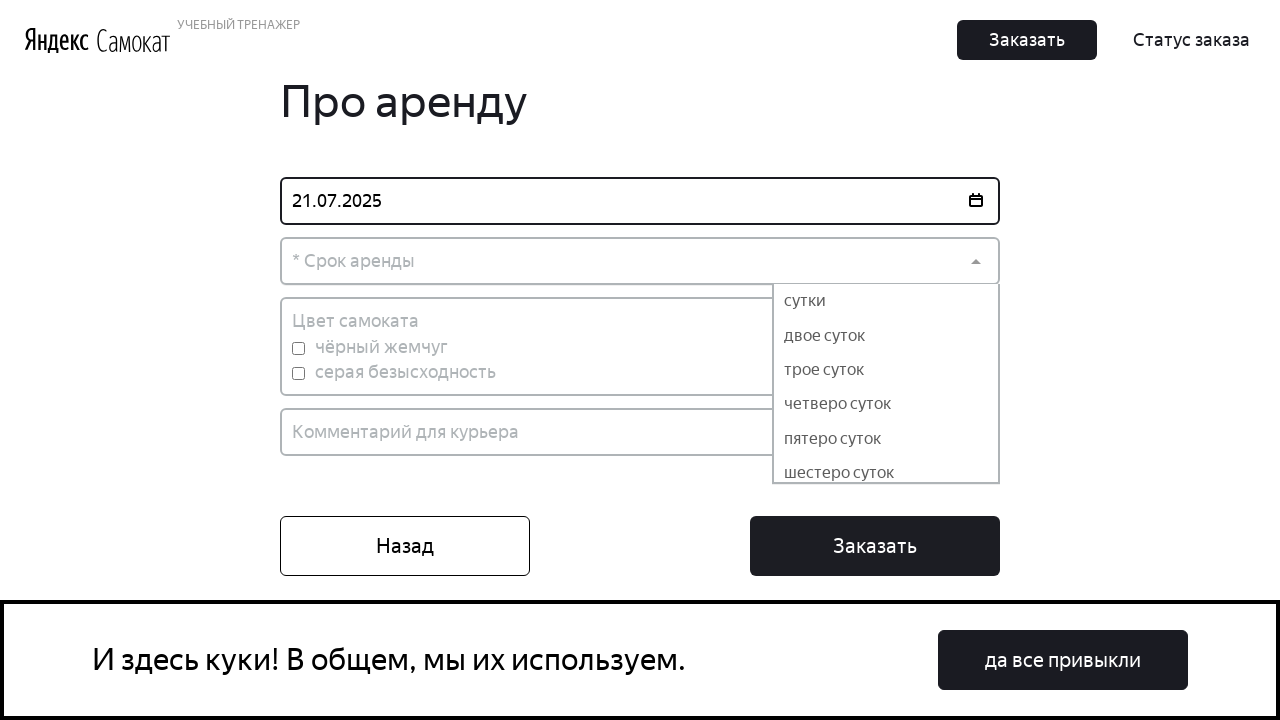

Selected rental period from dropdown at (886, 301) on .Dropdown-option
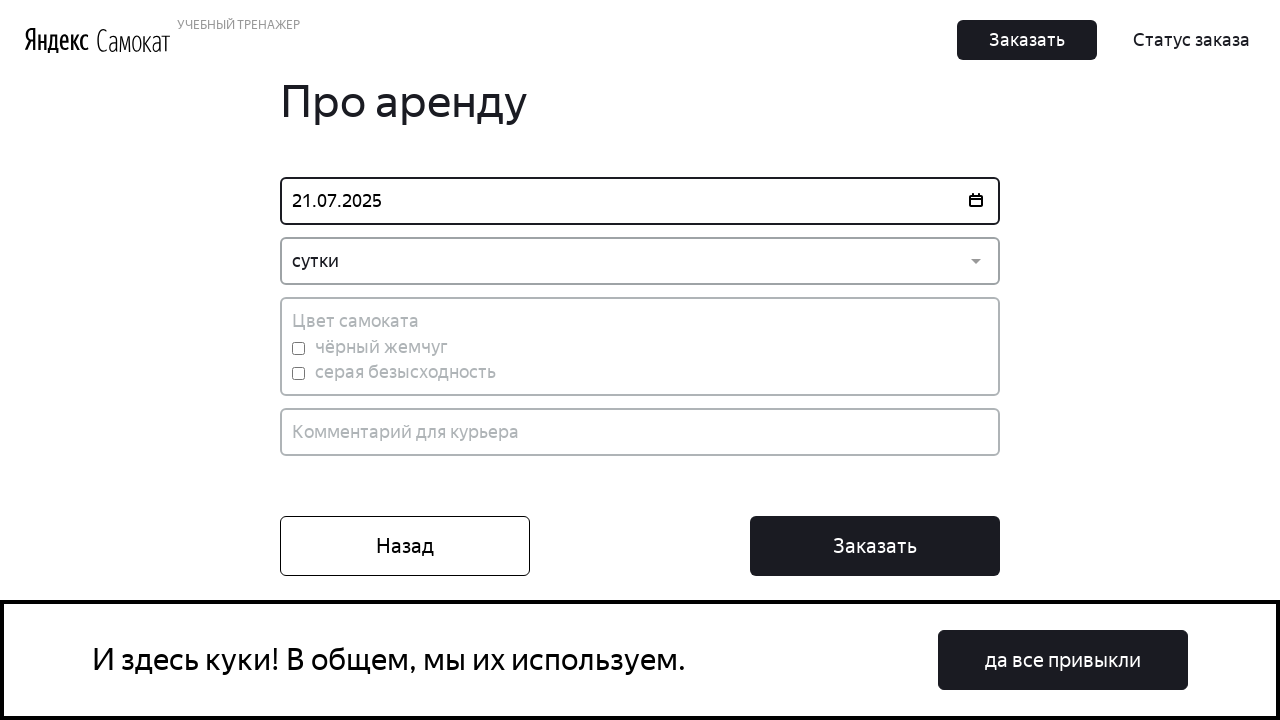

Selected grey color for scooter at (298, 373) on label[for='grey']
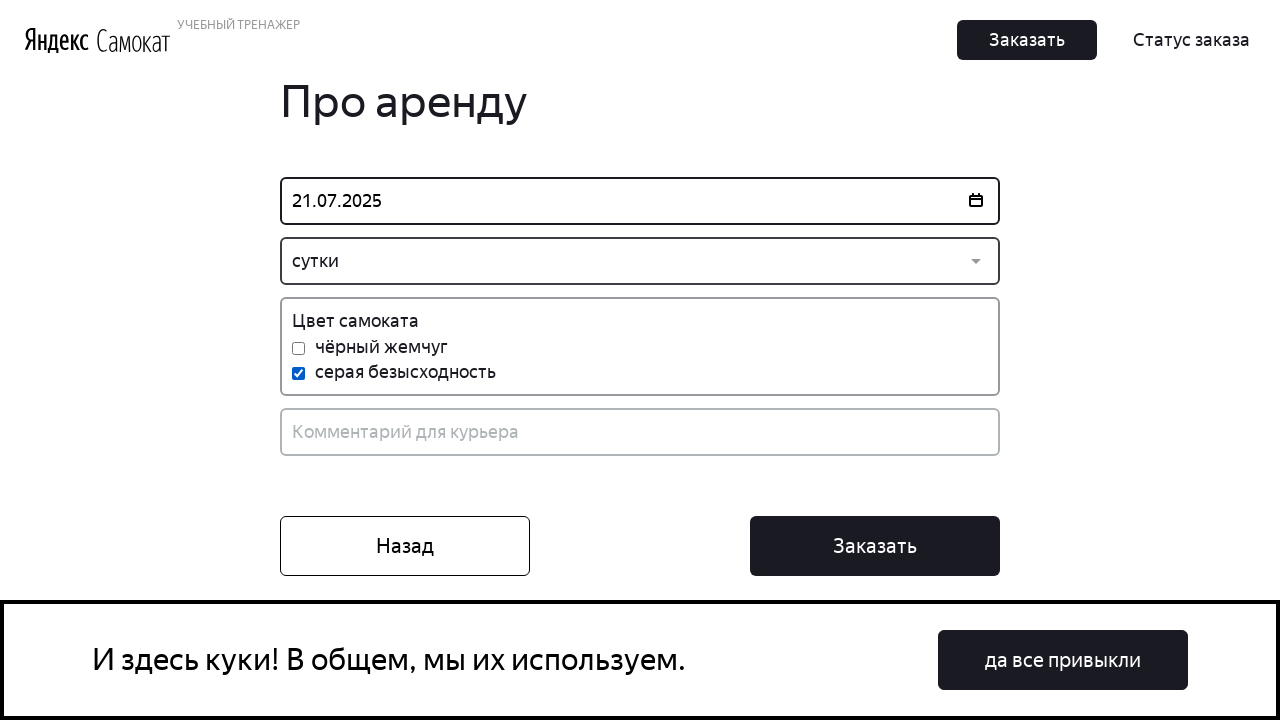

Filled comment field with 'Классный самокат' on input[placeholder*='Комментарий для курьера']
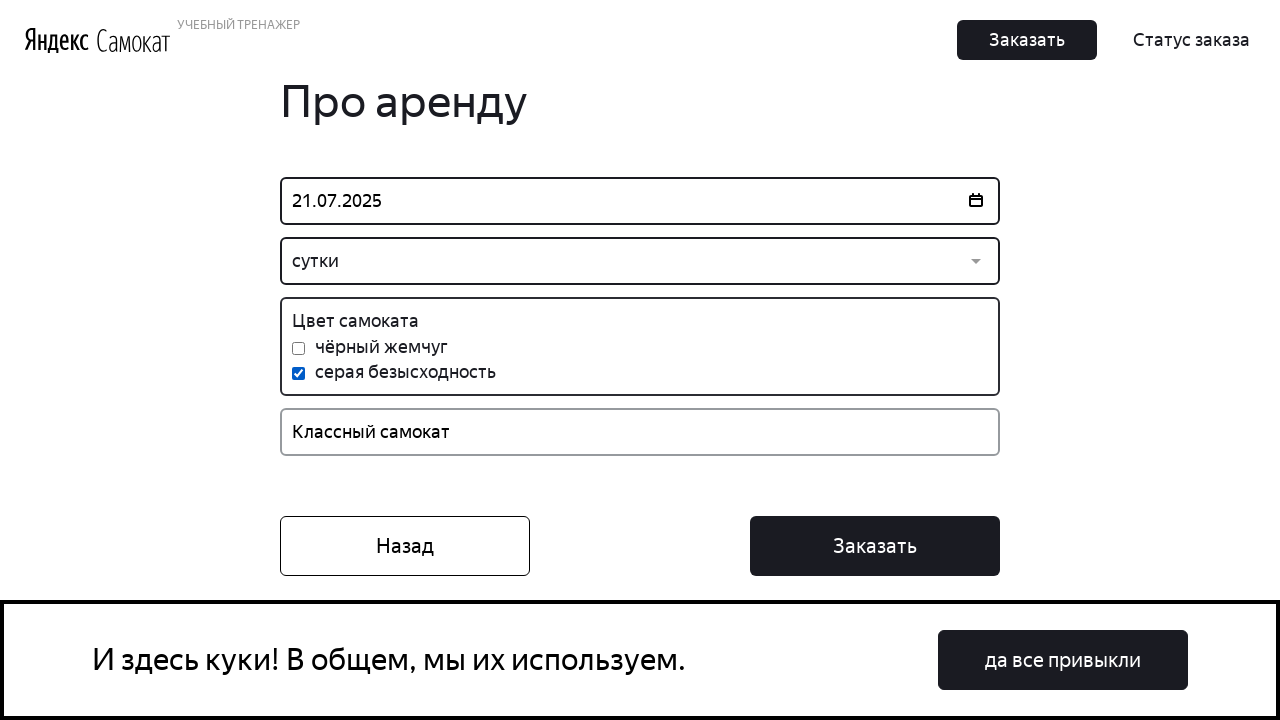

Clicked Order button to submit order at (875, 546) on button.Button_Button__ra12g.Button_Middle__1CSJM:has-text('Заказать')
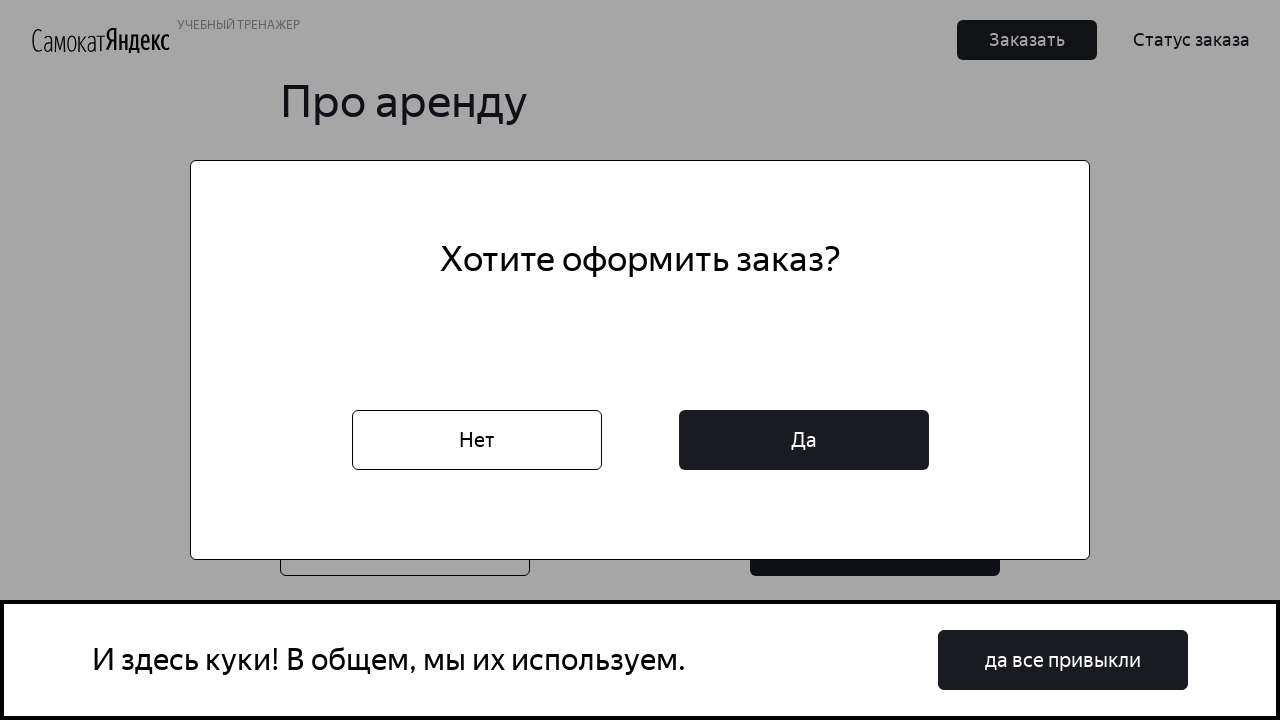

Clicked Yes button to confirm order at (804, 440) on button.Button_Button__ra12g.Button_Middle__1CSJM:has-text('Да')
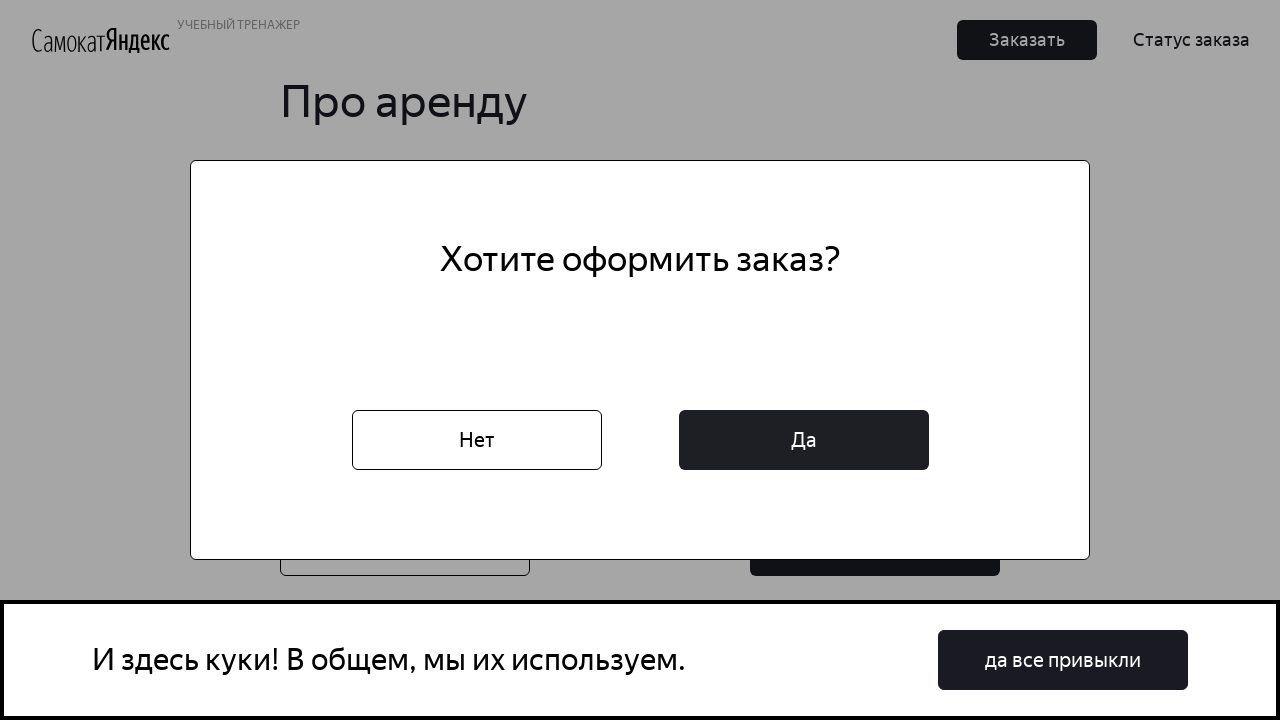

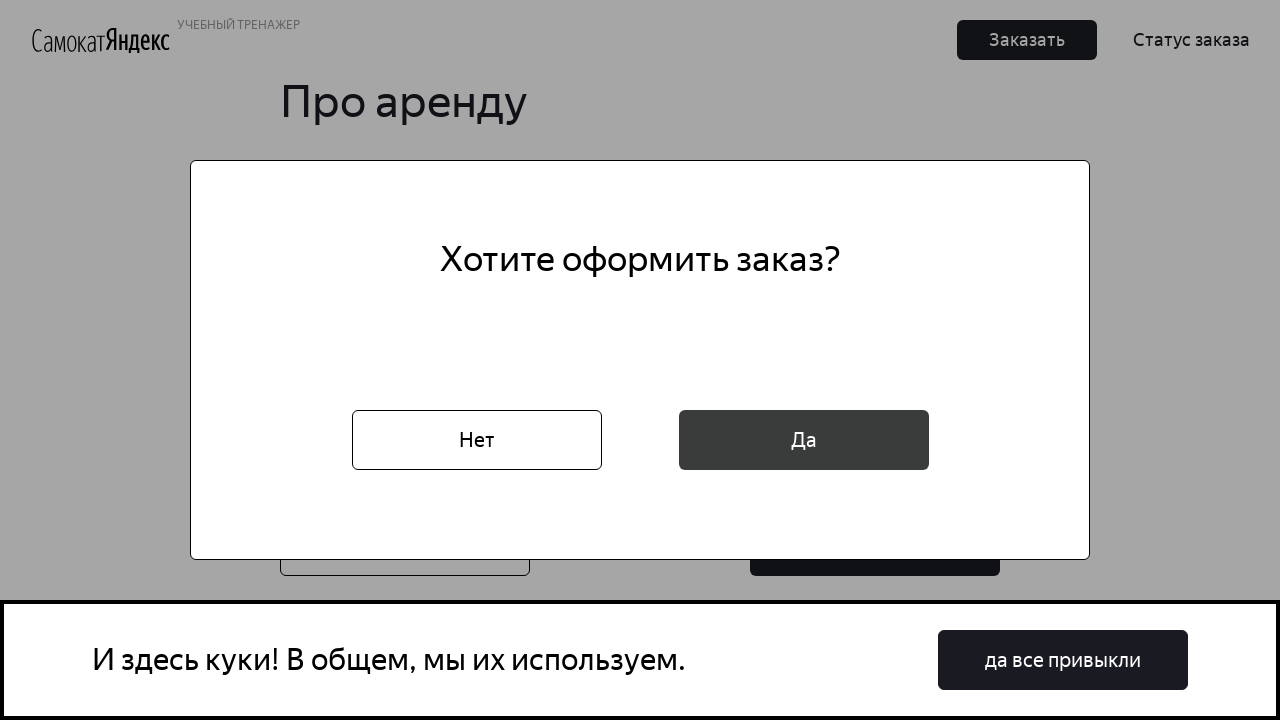